Tests the Open Science Data Repository submenu by searching and exploring its various sections.

Starting URL: https://api.nasa.gov/

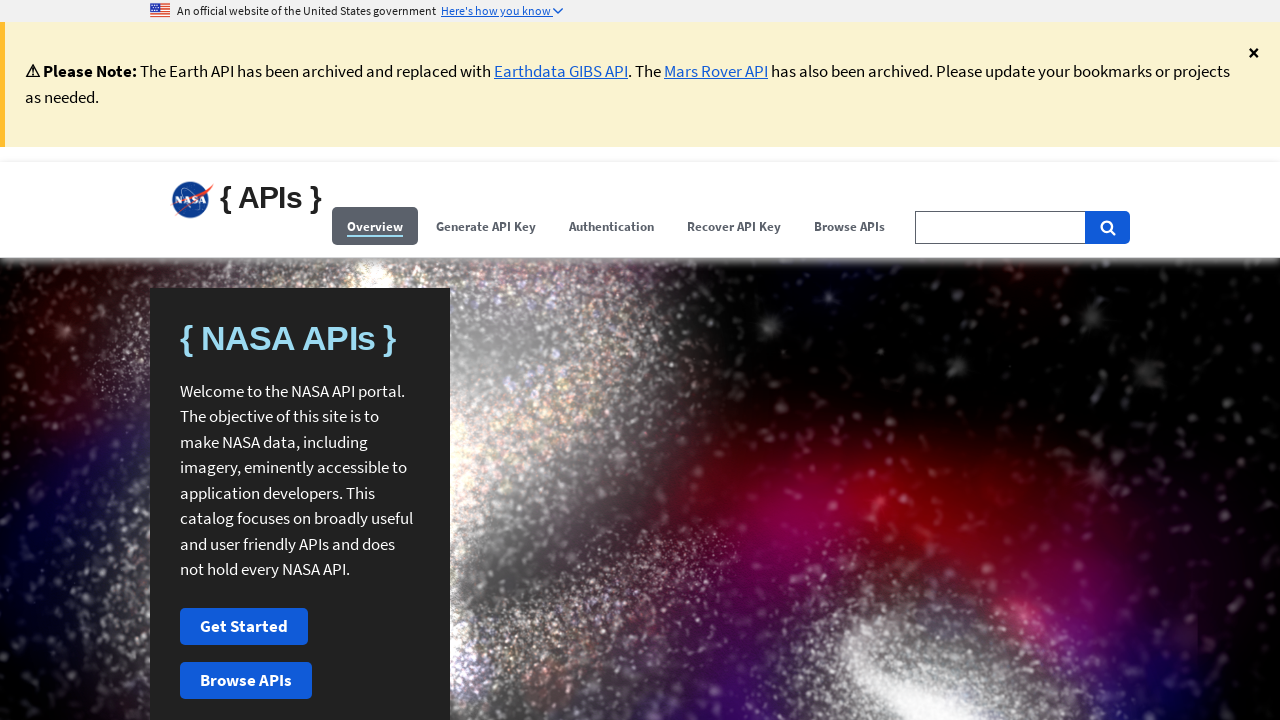

Clicked Browse APIs button at (850, 226) on (//span[contains(.,'Browse APIs')])[1]
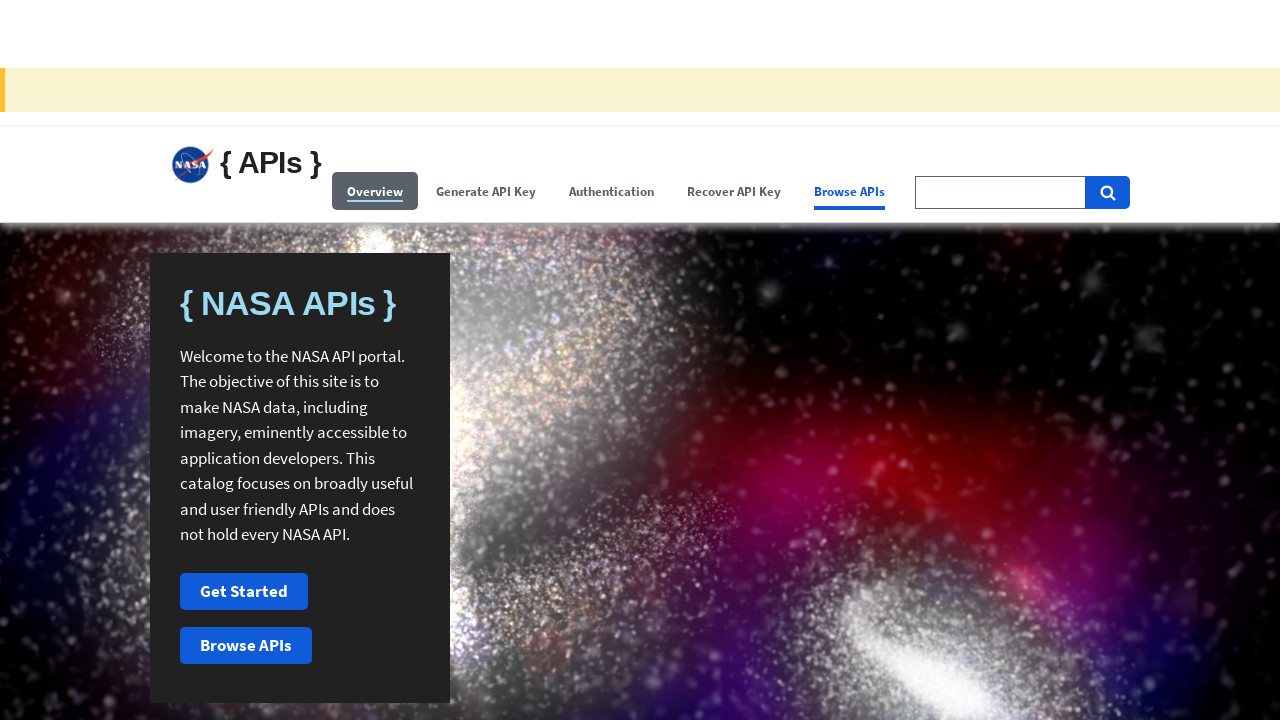

Filled search field with 'Open Science Data Repository' on #search-field-big
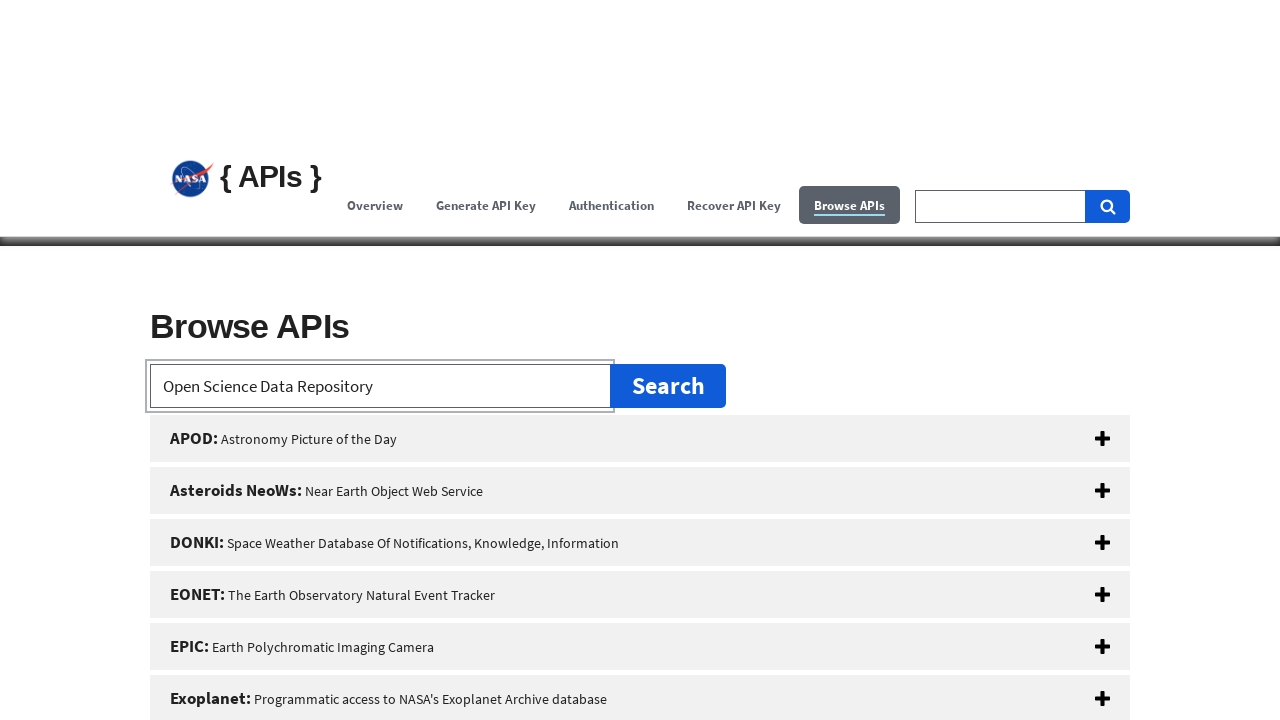

Clicked Open Science Data Repository result at (640, 360) on #open-science-data-repository
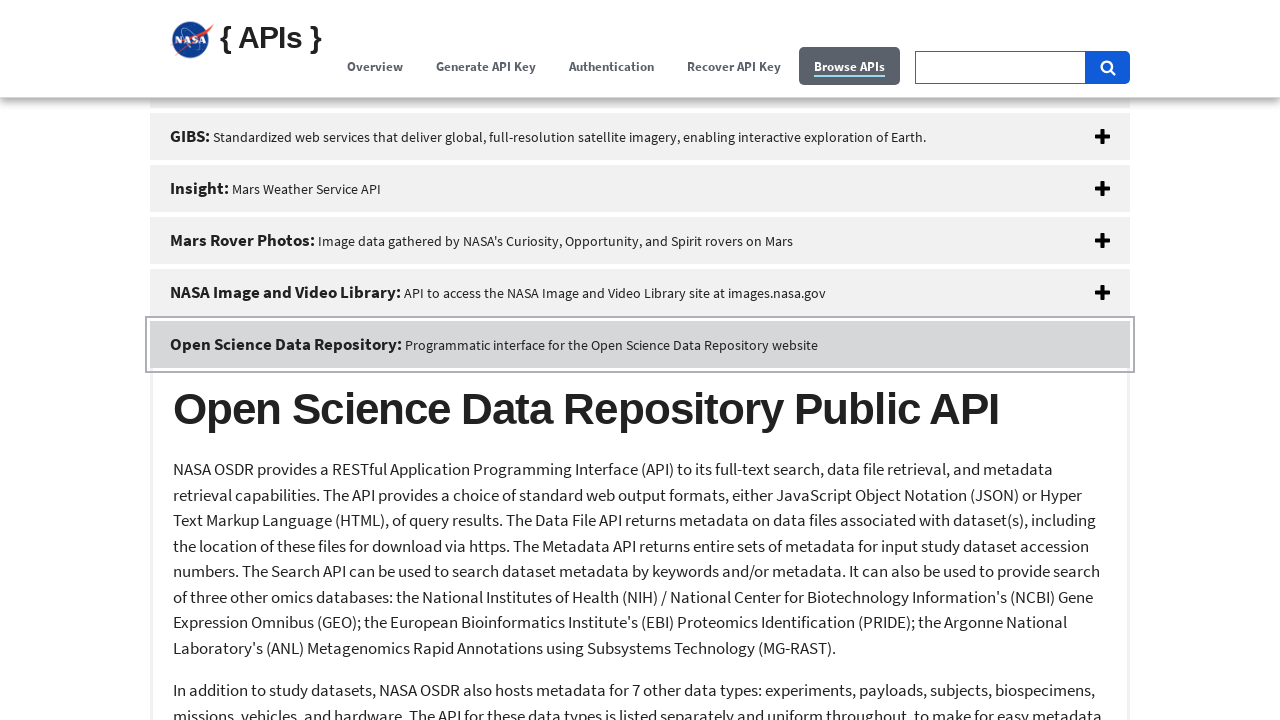

Clicked Study section heading at (640, 700) on h2:has-text('Study')
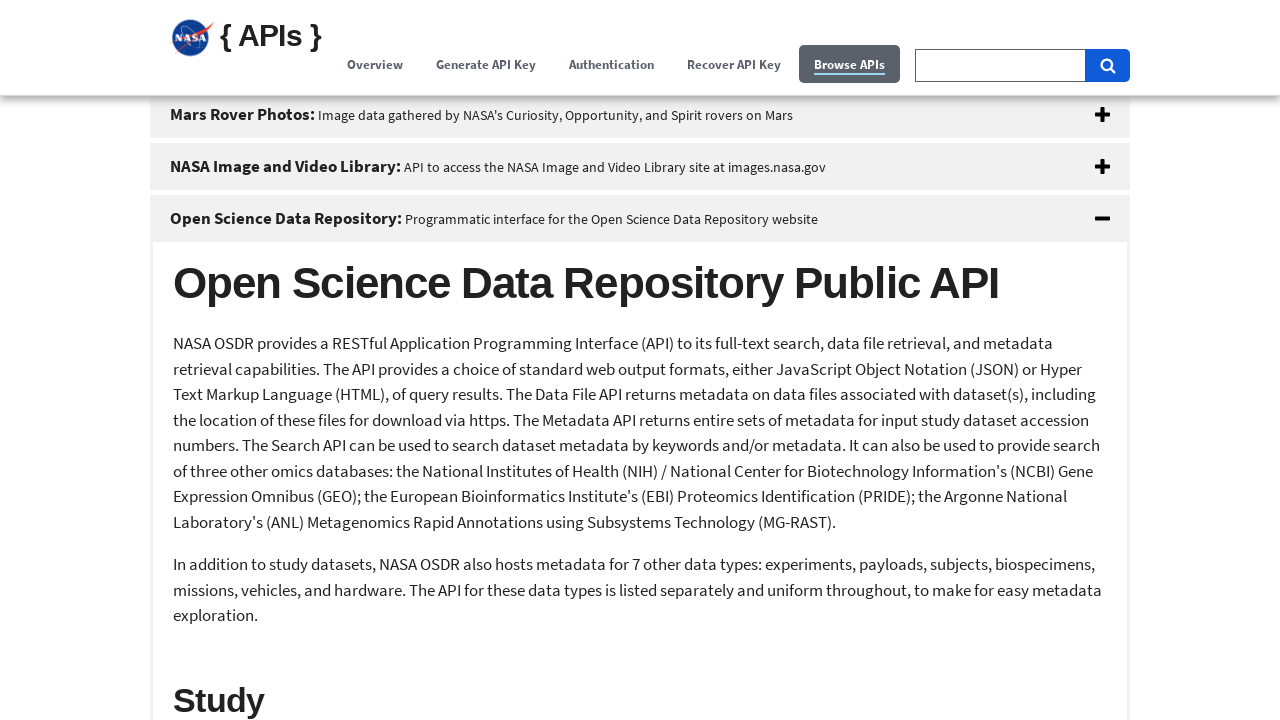

Clicked Example Requests heading at (640, 360) on h4:has-text('Example Requests:')
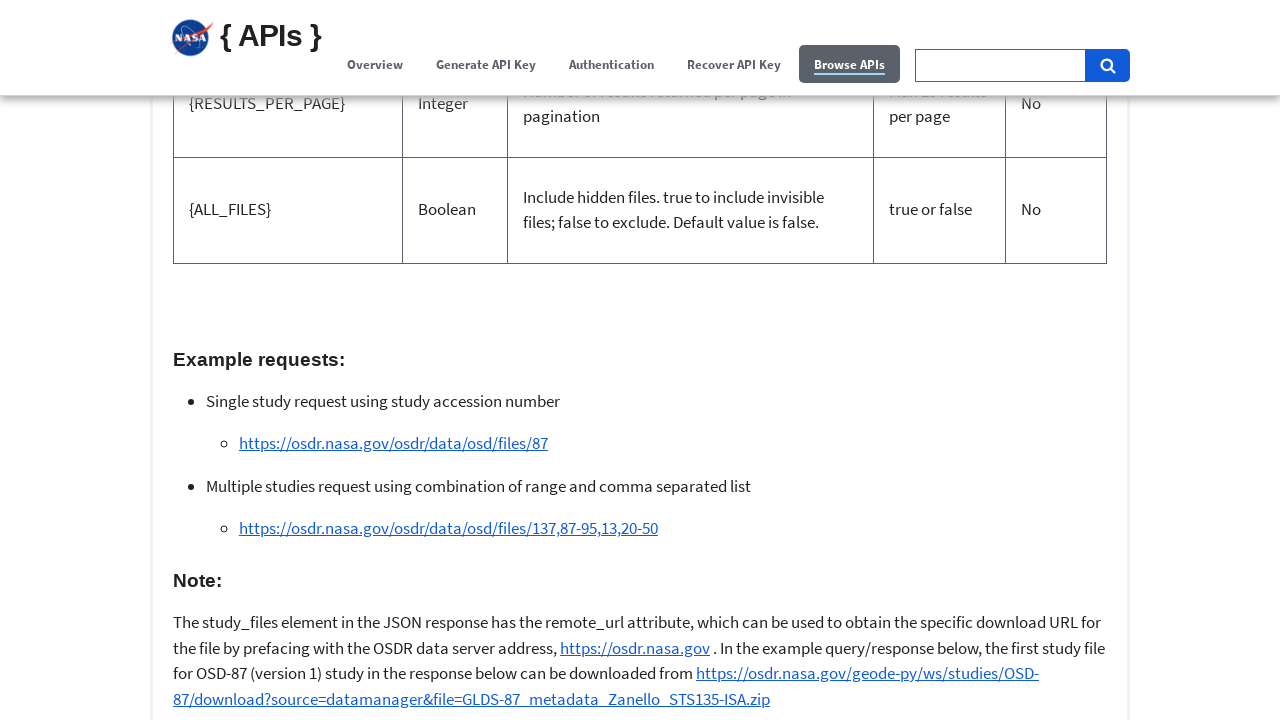

Clicked Study Metadata API heading at (640, 361) on h3:has-text('Study Metadata API')
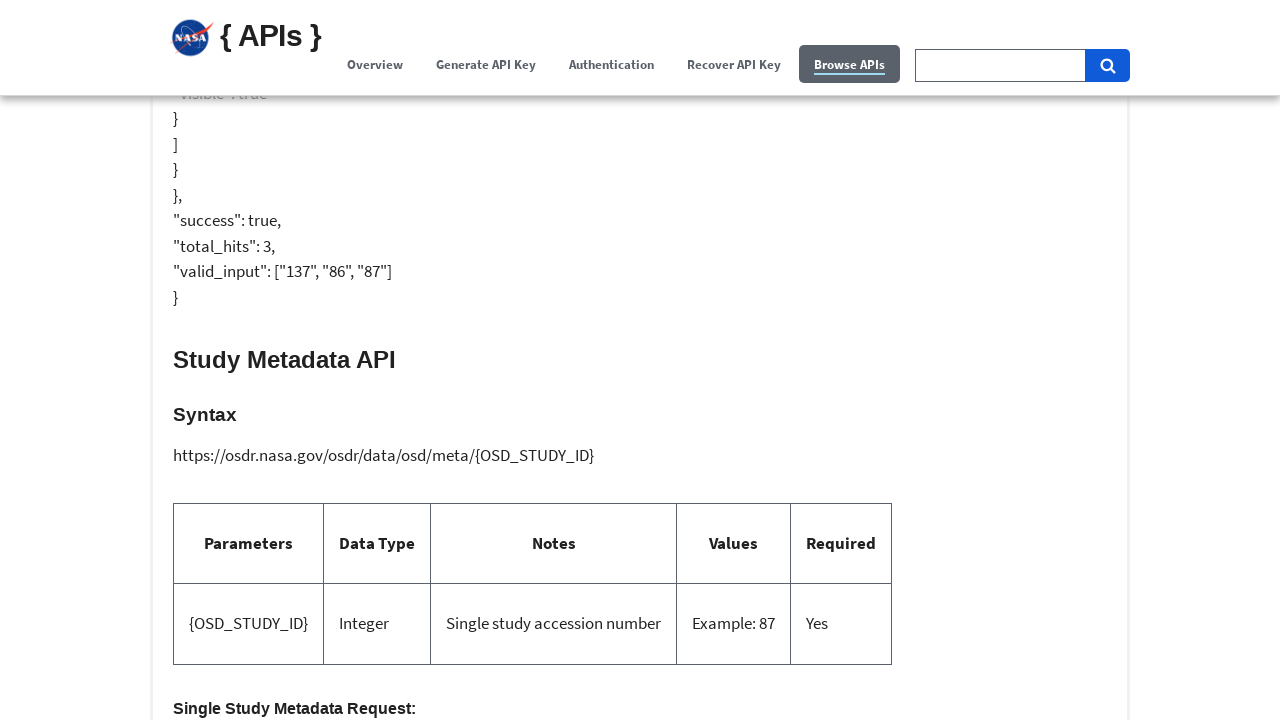

Clicked 'Returns: JSON-formatted response' heading at (640, 360) on (//h4[contains(.,'Returns: JSON-formatted response')])[2]
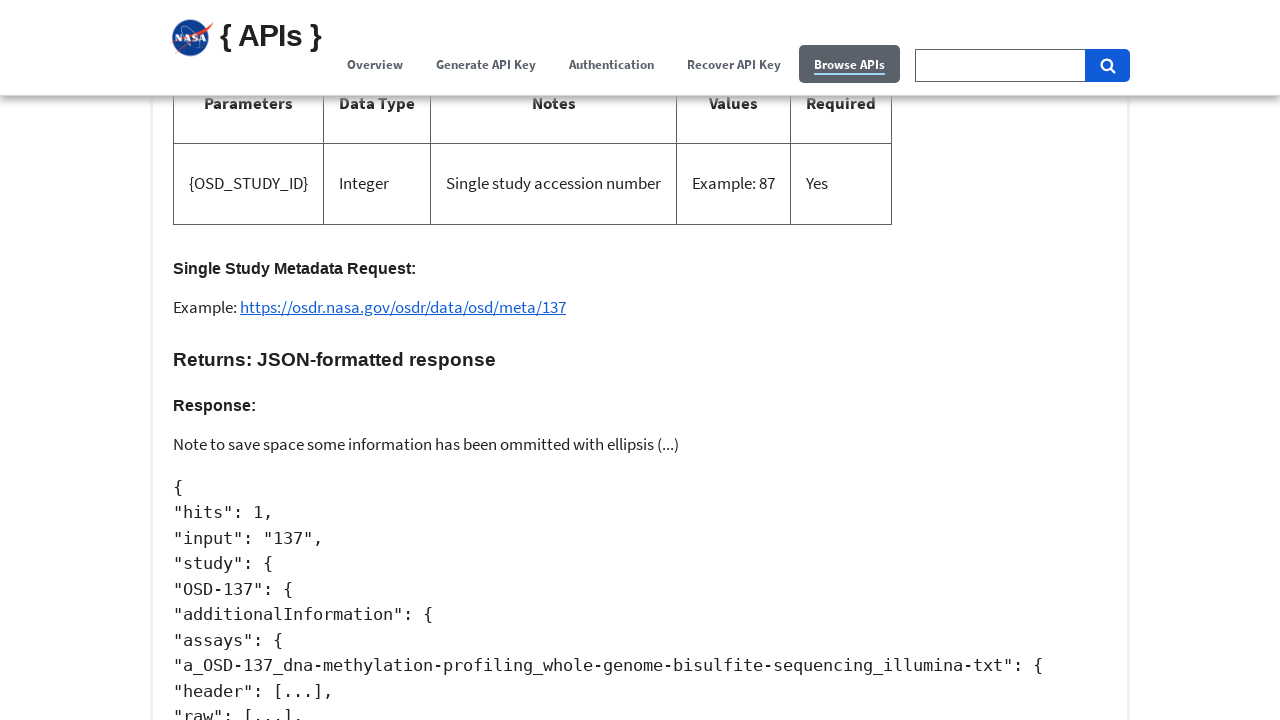

Clicked Study Dataset Search API heading at (640, 360) on h3:has-text('Study Dataset Search API')
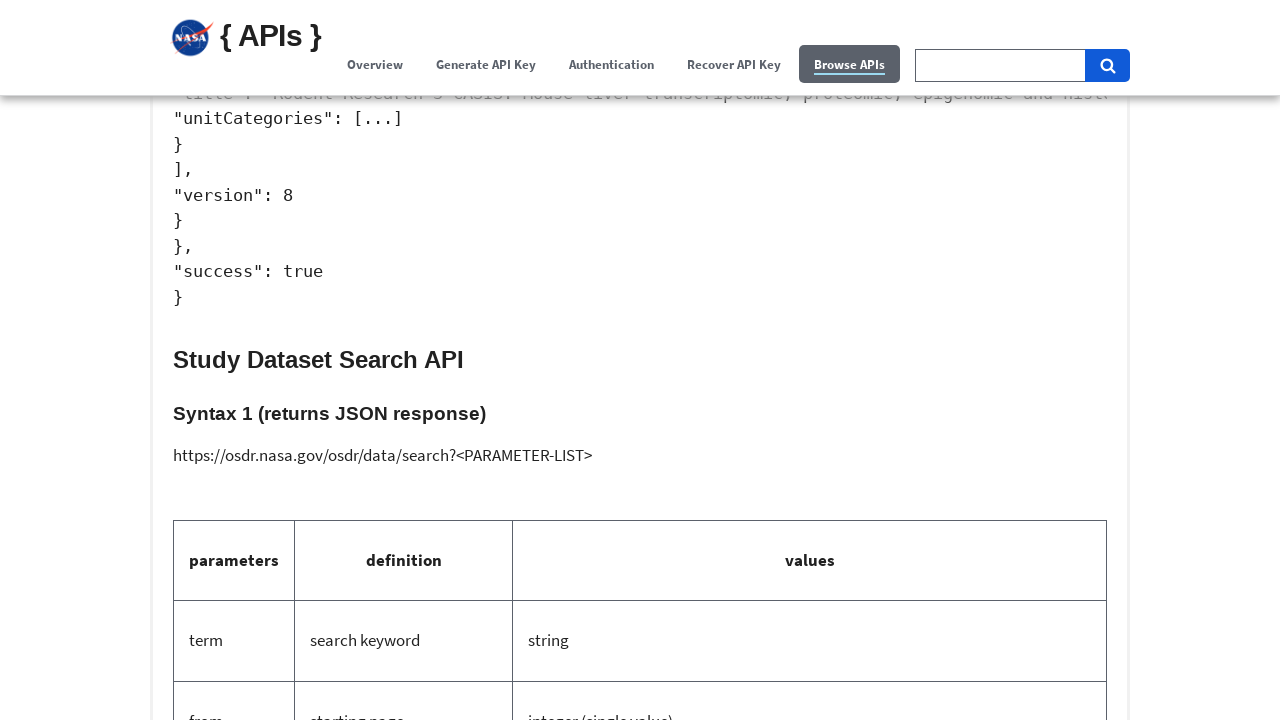

Clicked 'Syntax 2 (returns HTML response)' heading at (640, 360) on h4:has-text('Syntax 2 (returns HTML response):')
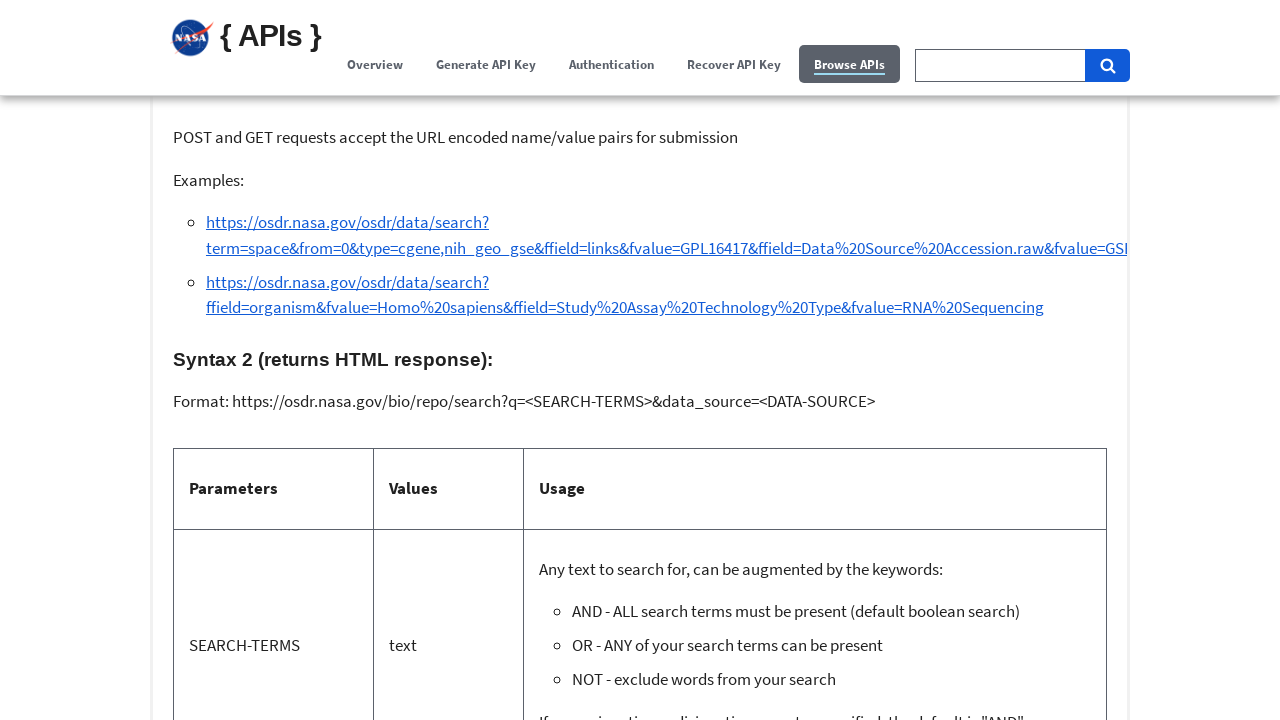

Clicked other/additional section at (640, 360) on #other
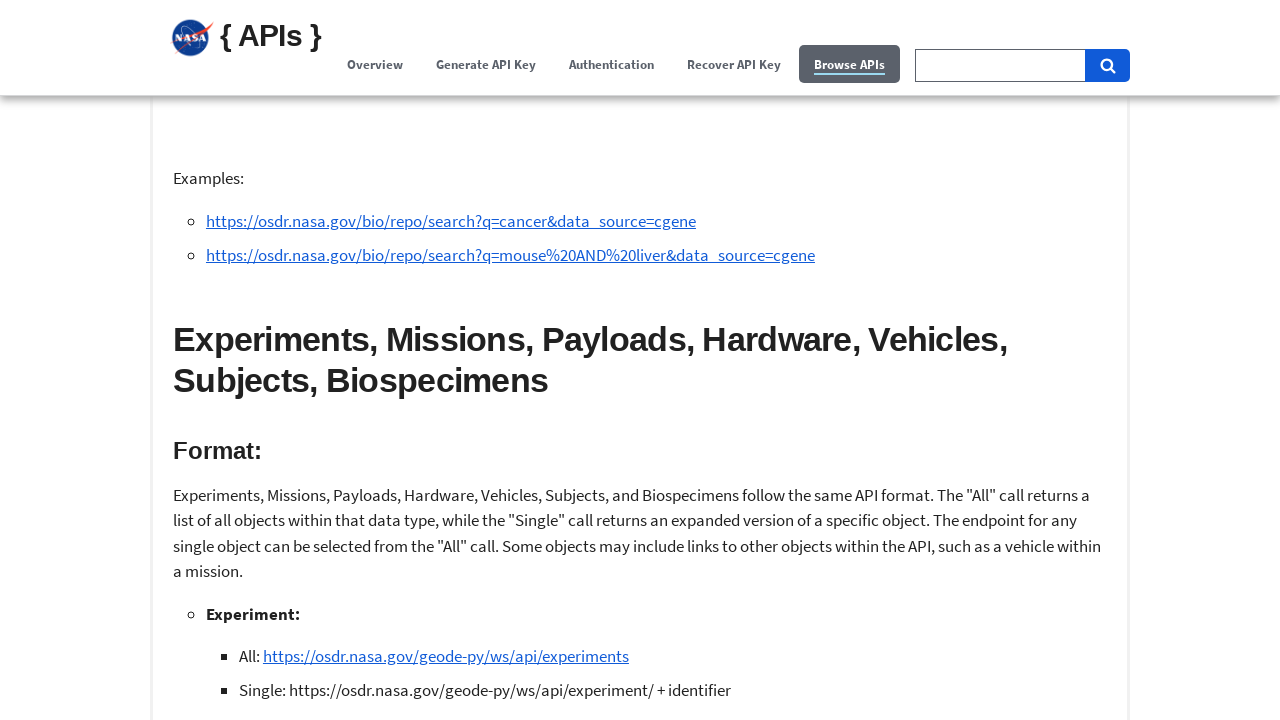

Clicked Format section heading at (640, 451) on h3:has-text('Format:')
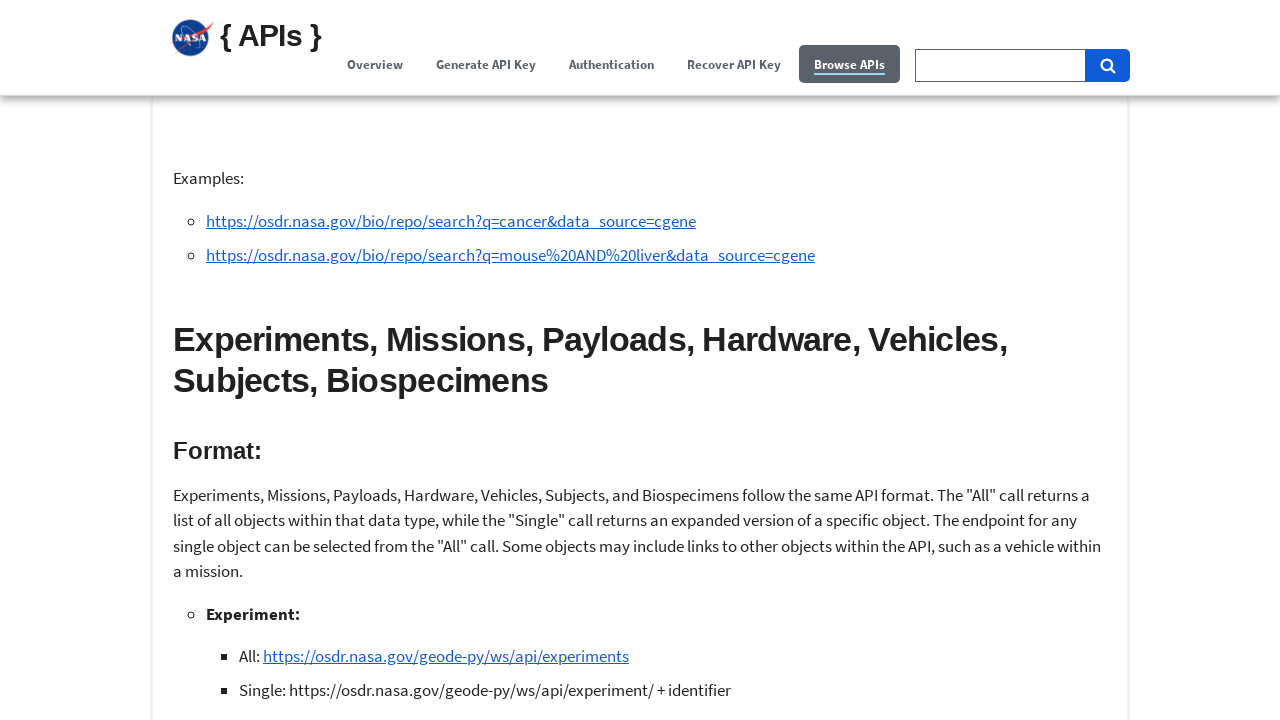

Clicked Examples section heading at (640, 360) on h3:has-text('Examples:')
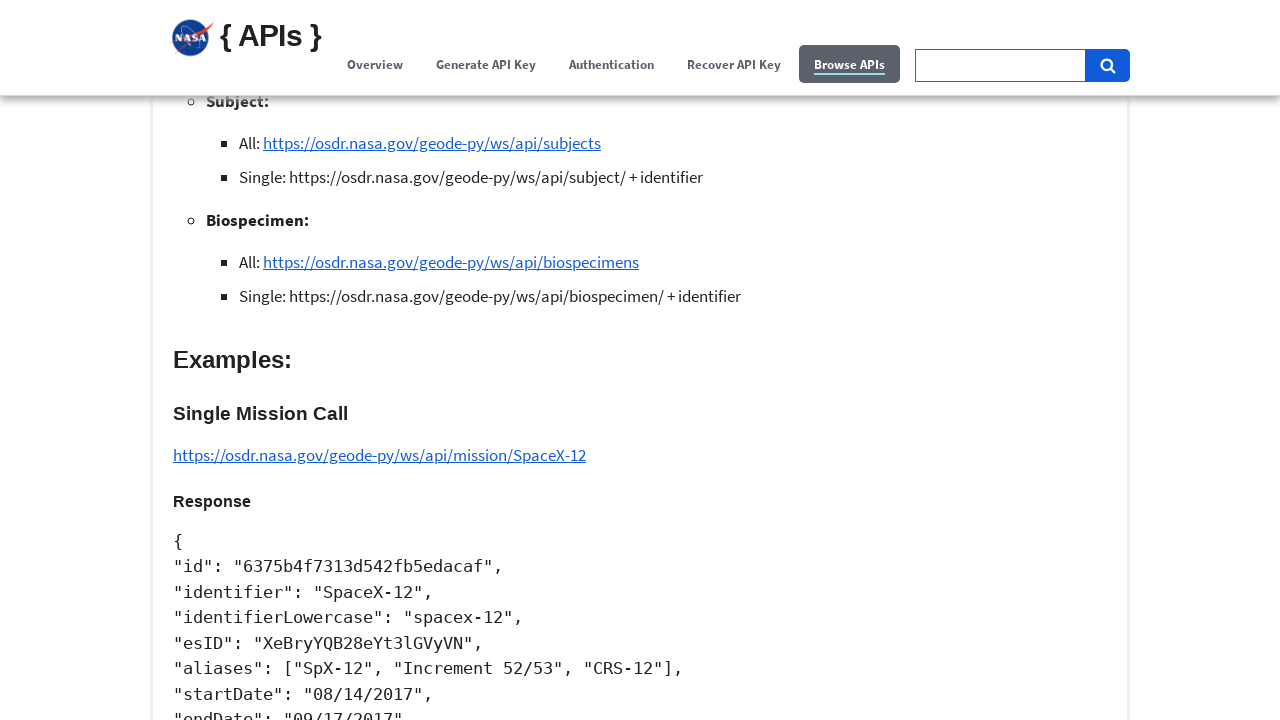

Clicked Single Vehicle Call example heading at (640, 361) on h4:has-text('Single Vehicle Call')
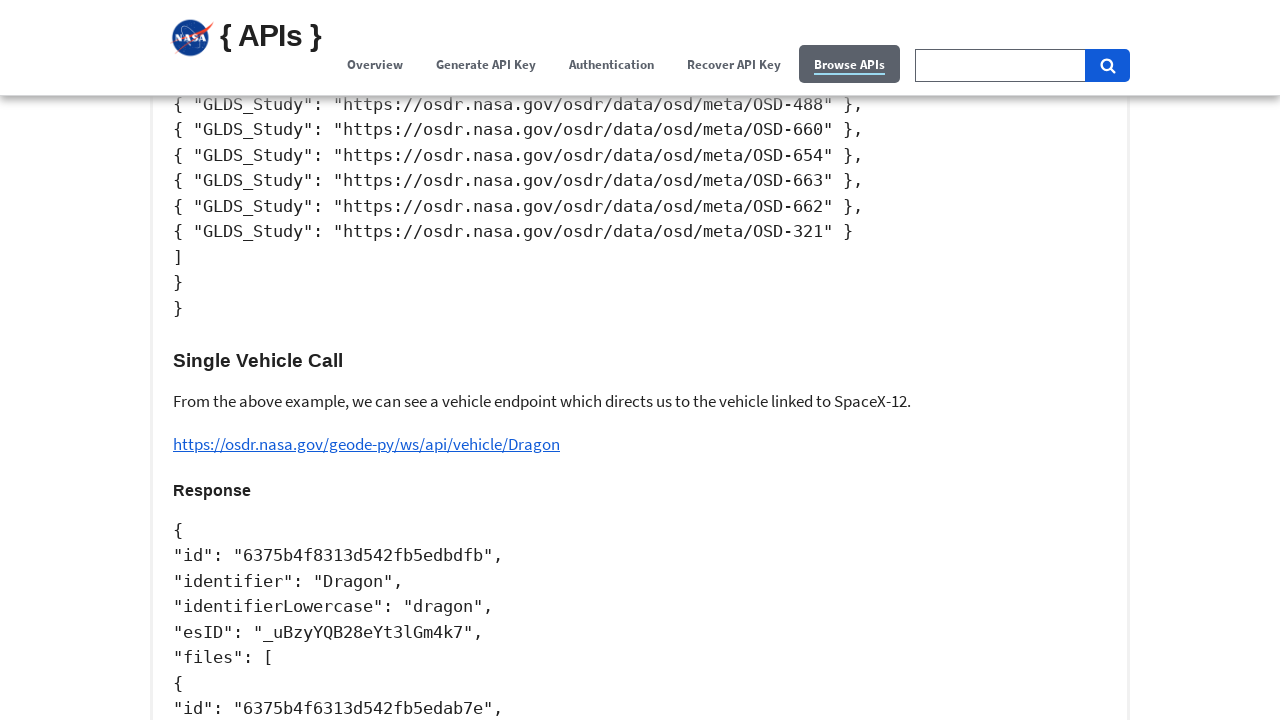

Clicked API Requests with Python section heading at (640, 361) on h2:has-text('API Requests with Python')
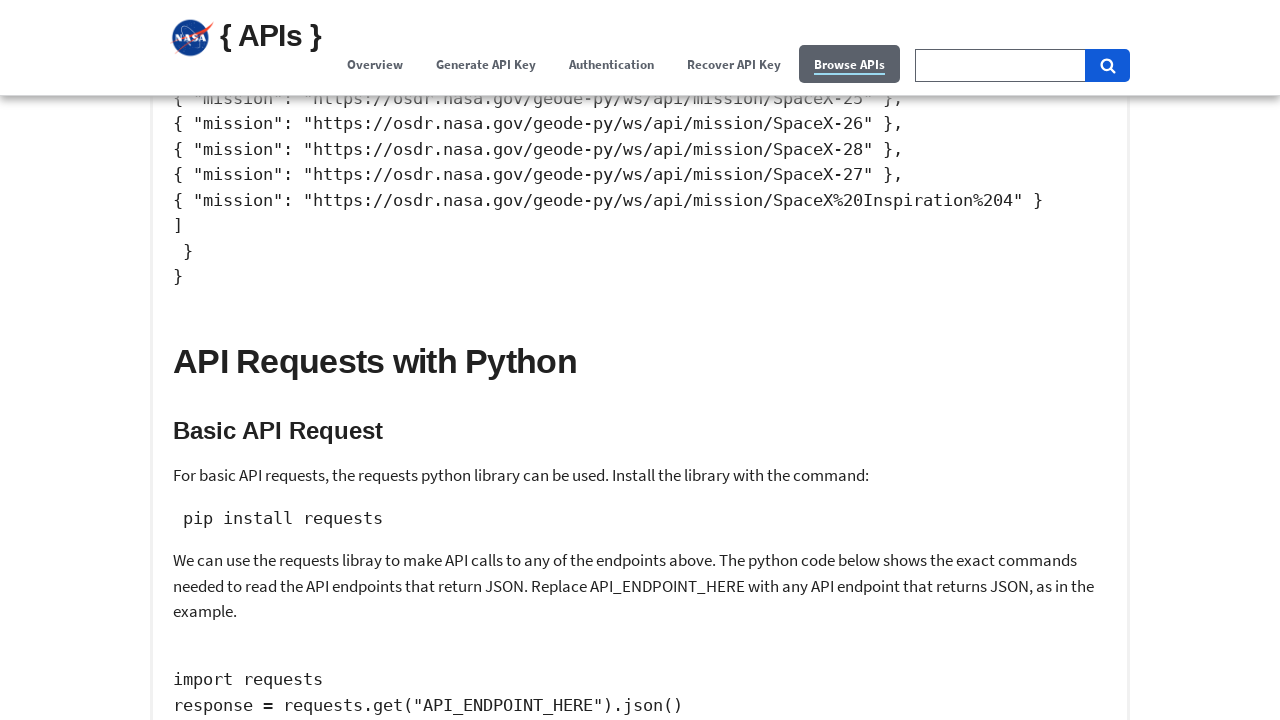

Clicked Resources section heading at (640, 361) on h2:has-text('Resources')
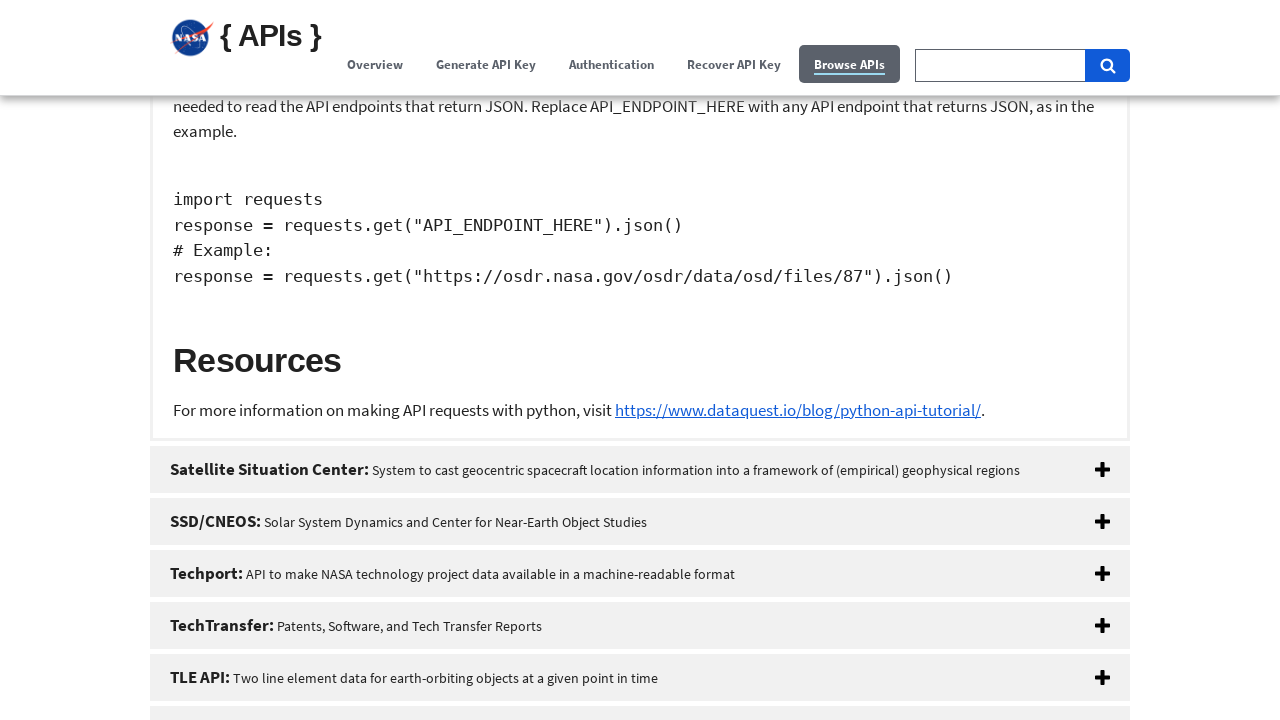

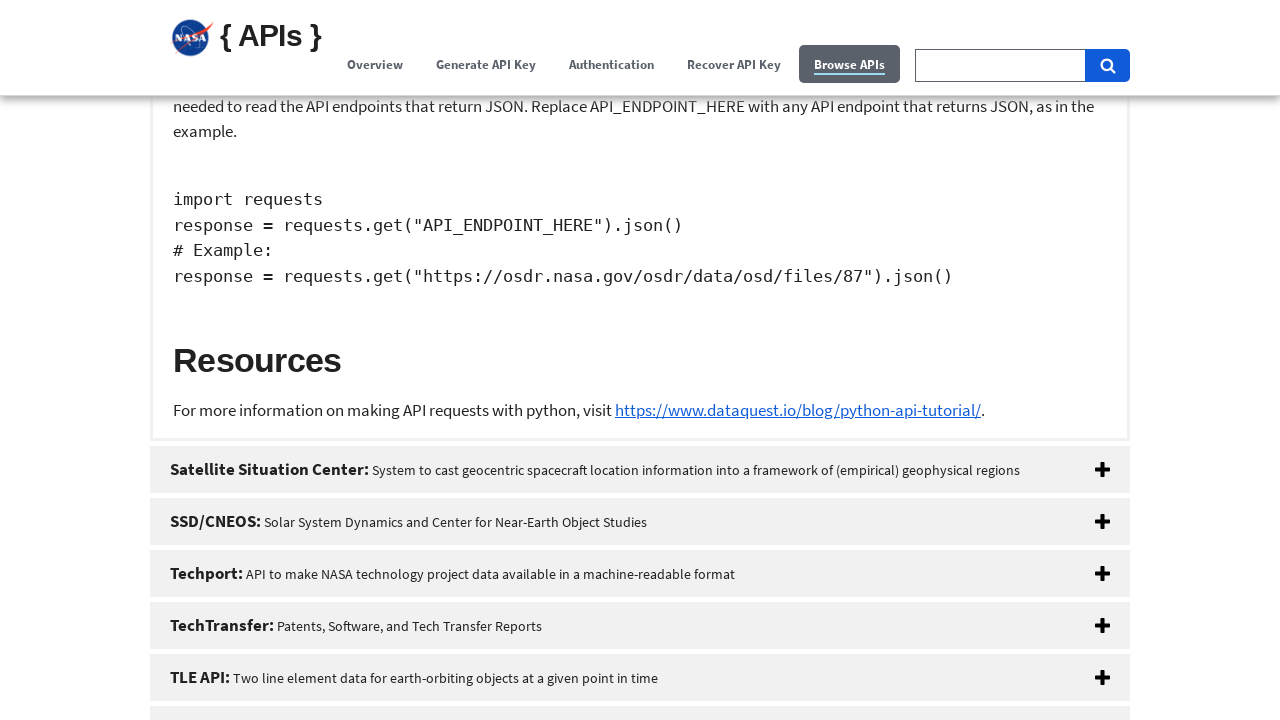